Tests dynamic controls functionality by clicking Remove button, verifying "It's gone!" message appears, then clicking Add button and verifying "It's back!" message appears

Starting URL: https://the-internet.herokuapp.com/dynamic_controls

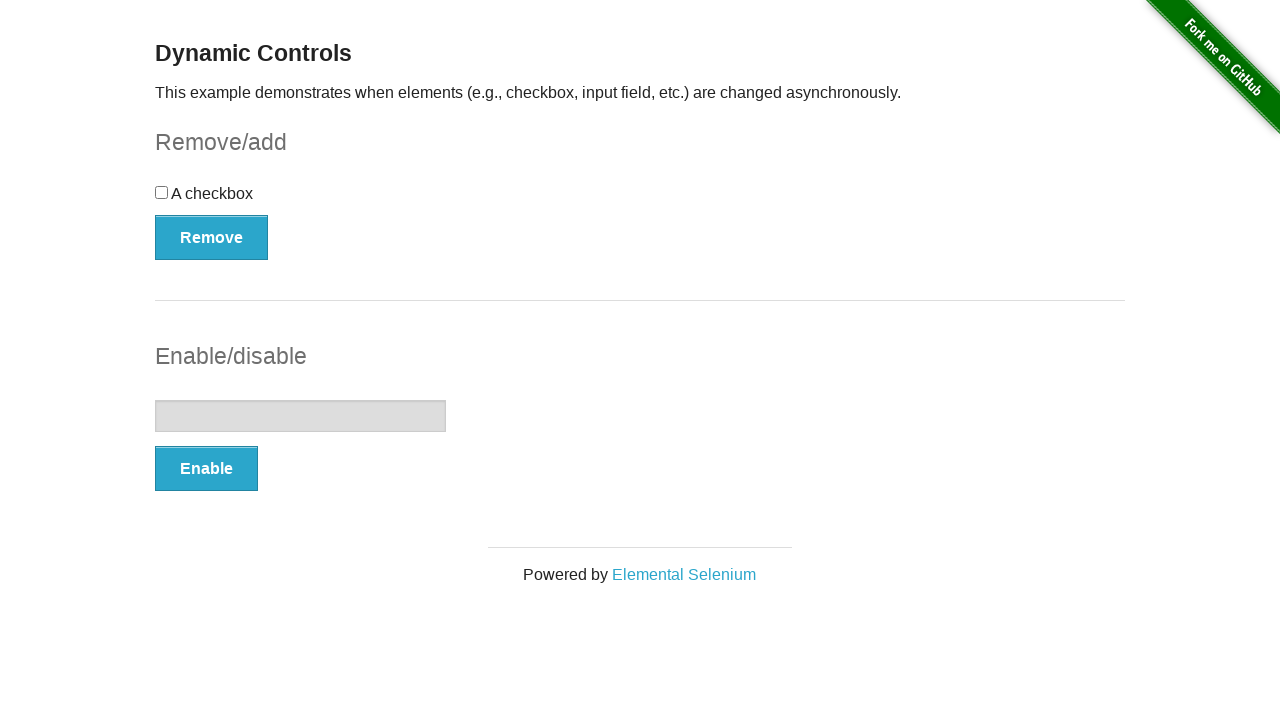

Clicked Remove button to trigger dynamic control removal at (212, 237) on xpath=//button[text()='Remove']
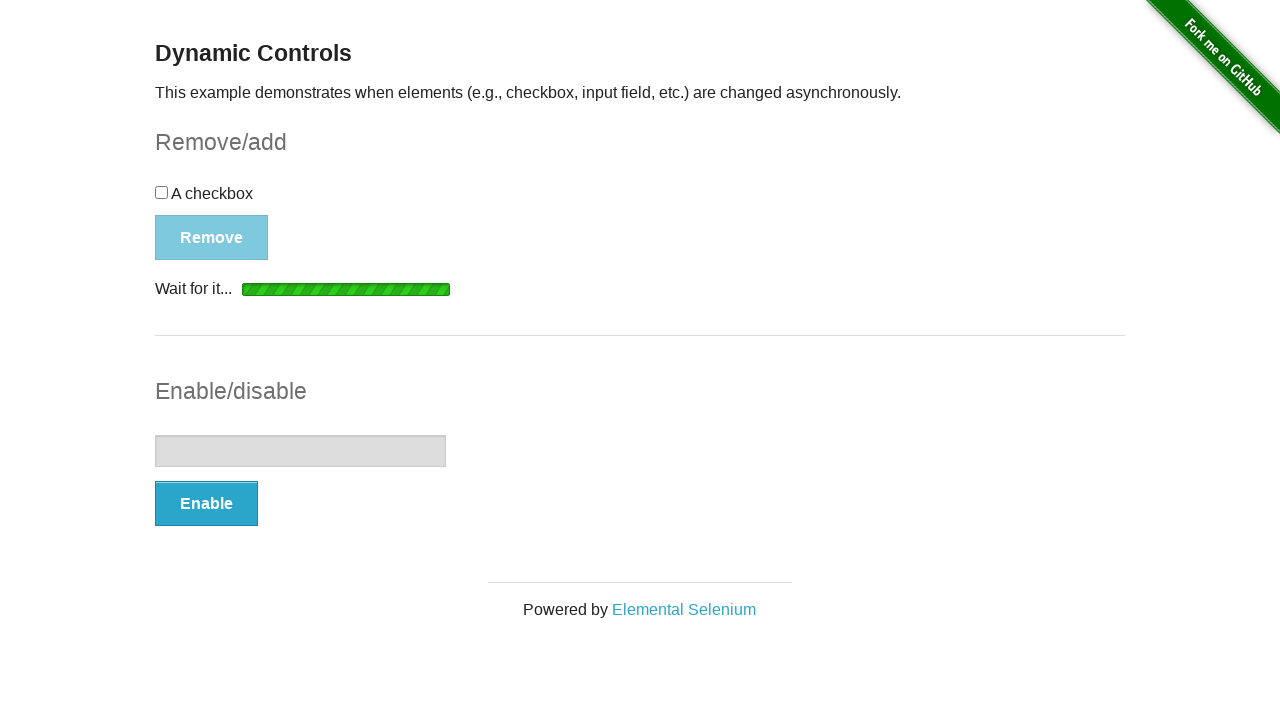

Waited for 'It's gone!' message to become visible
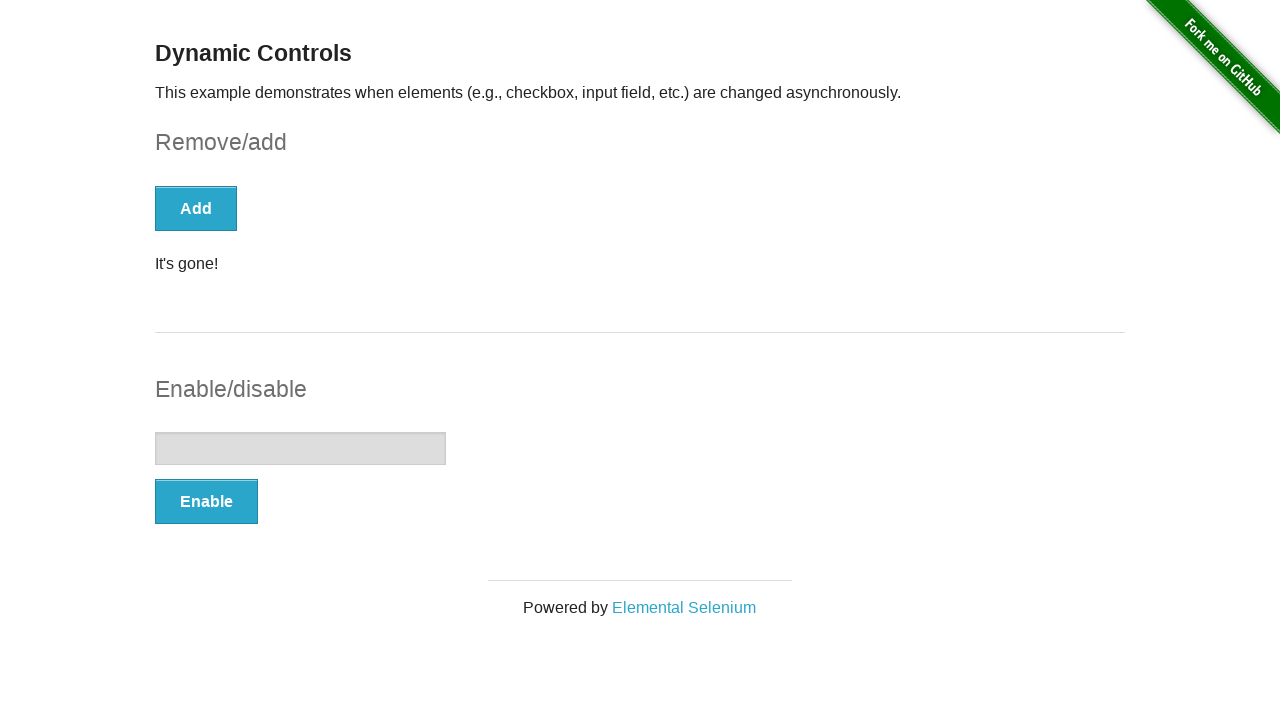

Verified 'It's gone!' message is visible
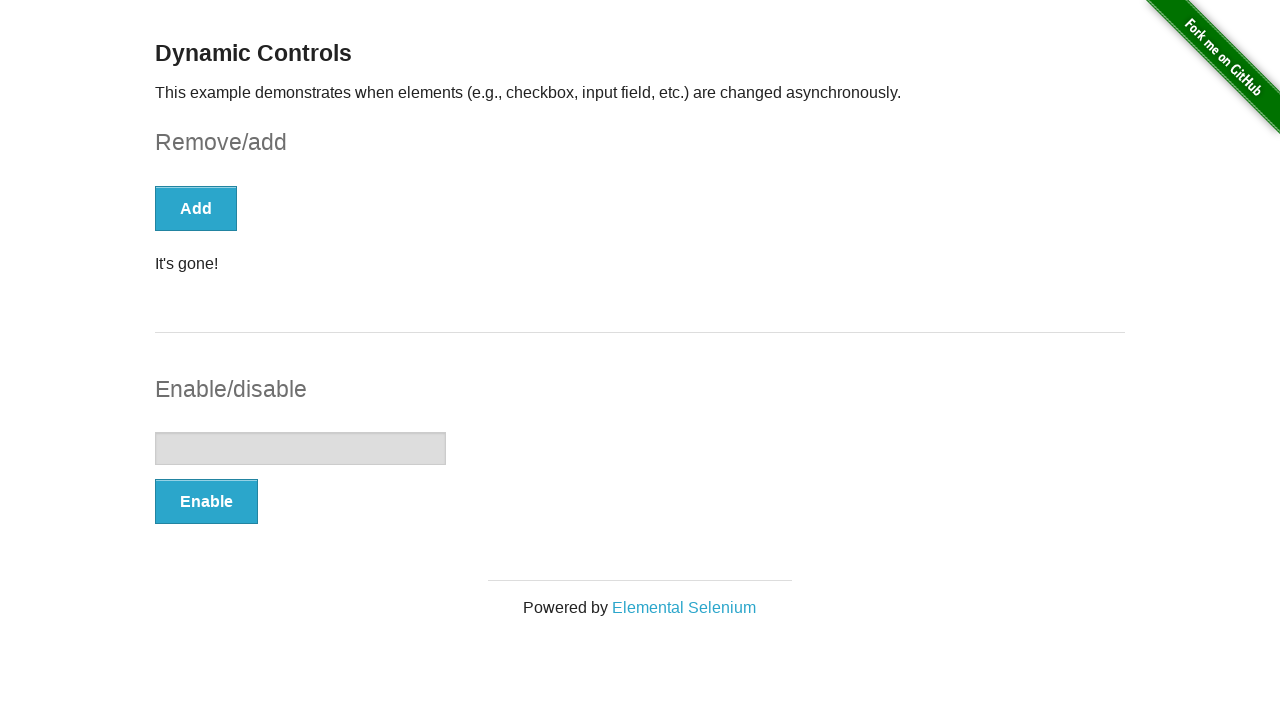

Clicked Add button to restore dynamic control at (196, 208) on xpath=//button[text()='Add']
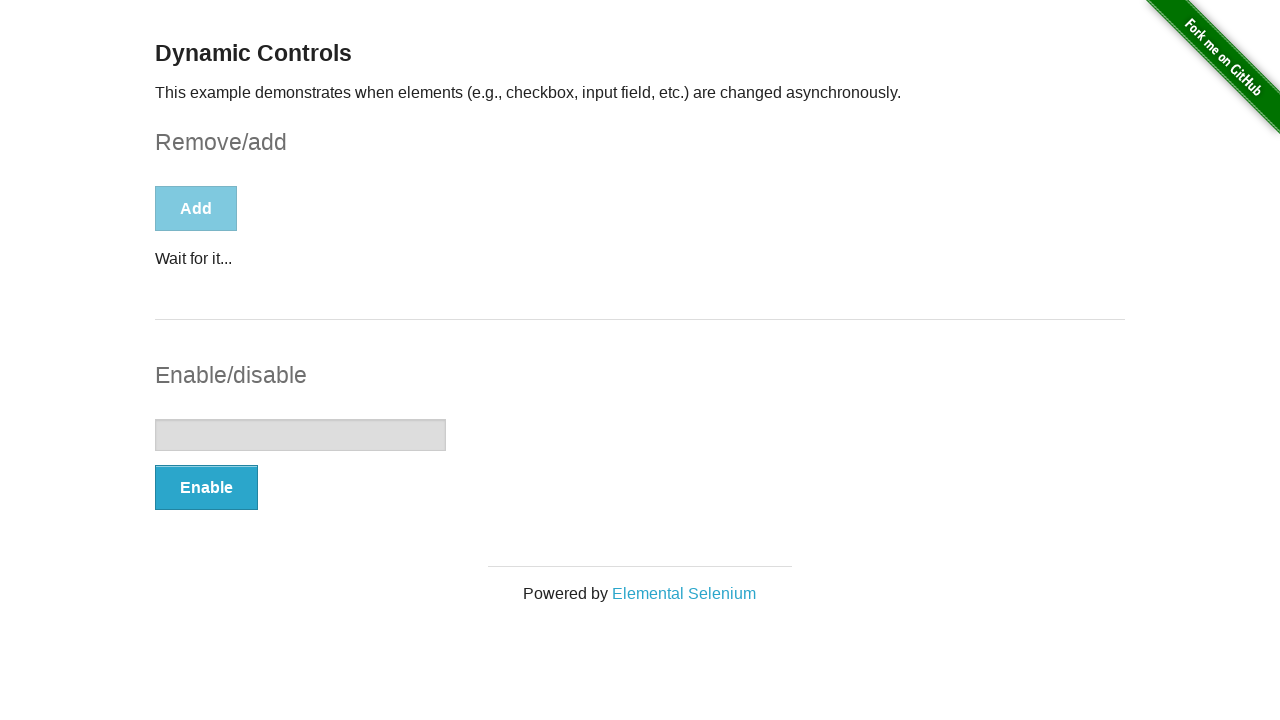

Waited for 'It's back!' message to become visible
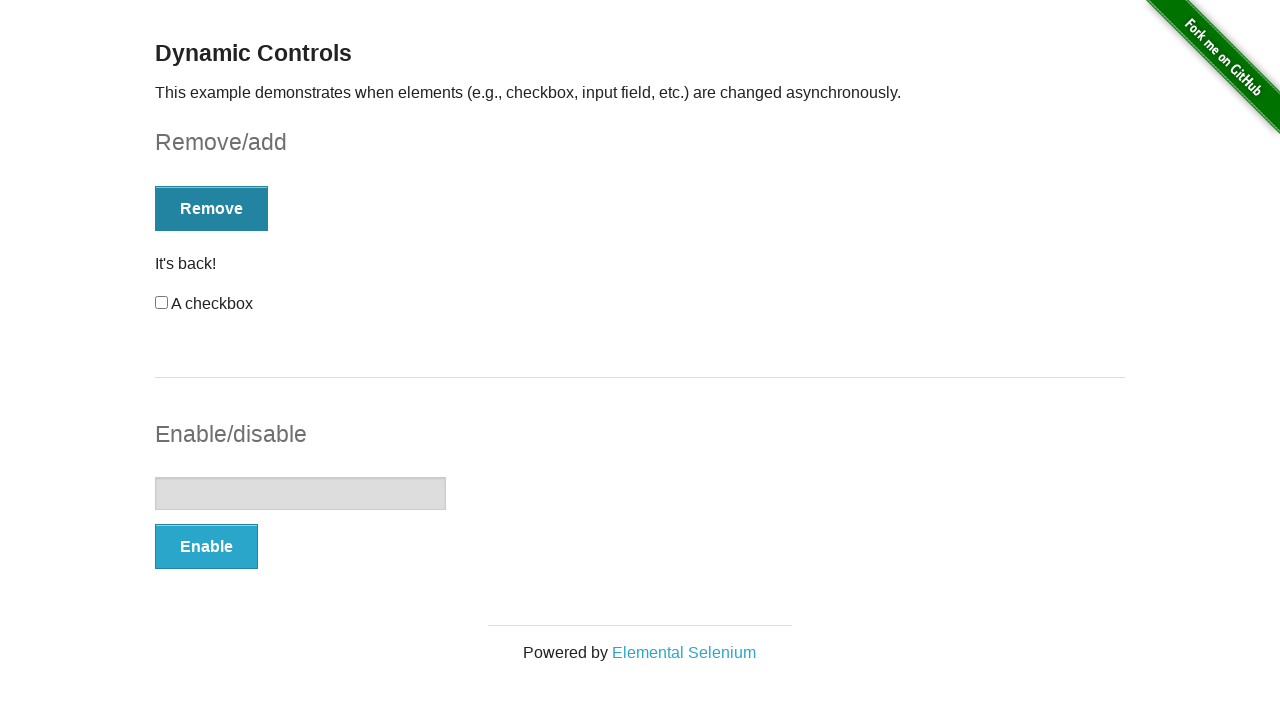

Verified 'It's back!' message is visible
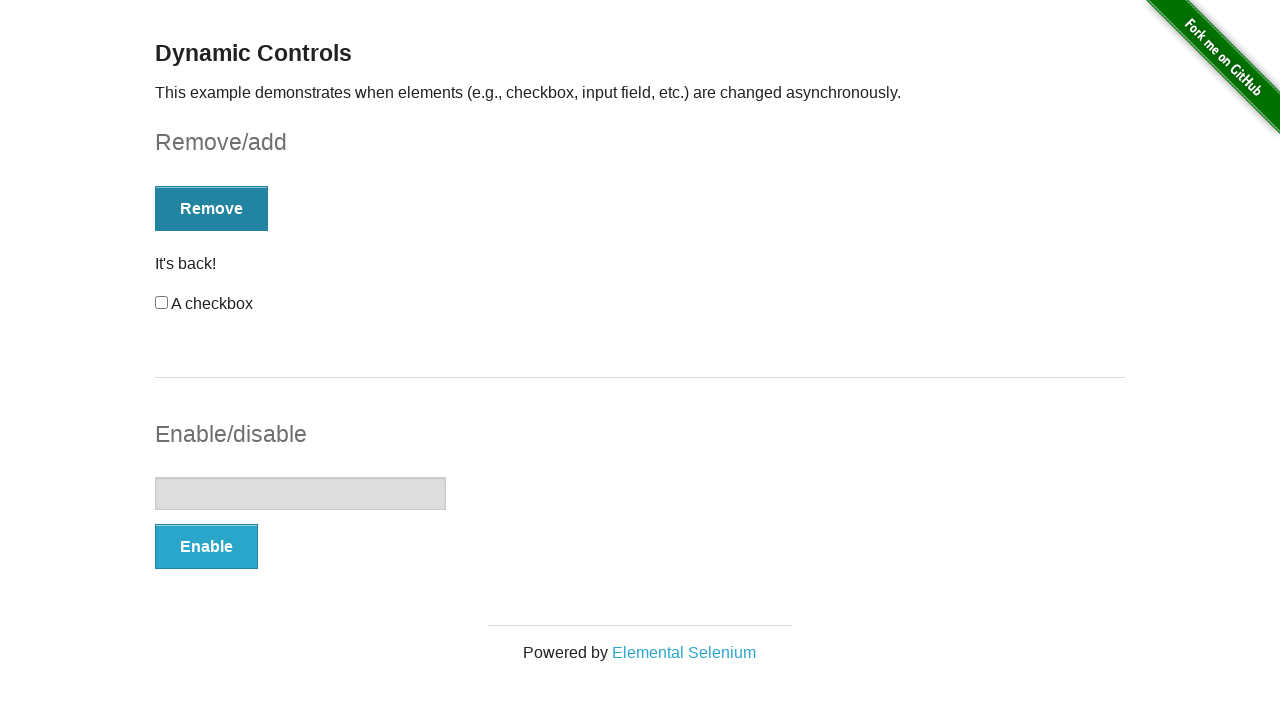

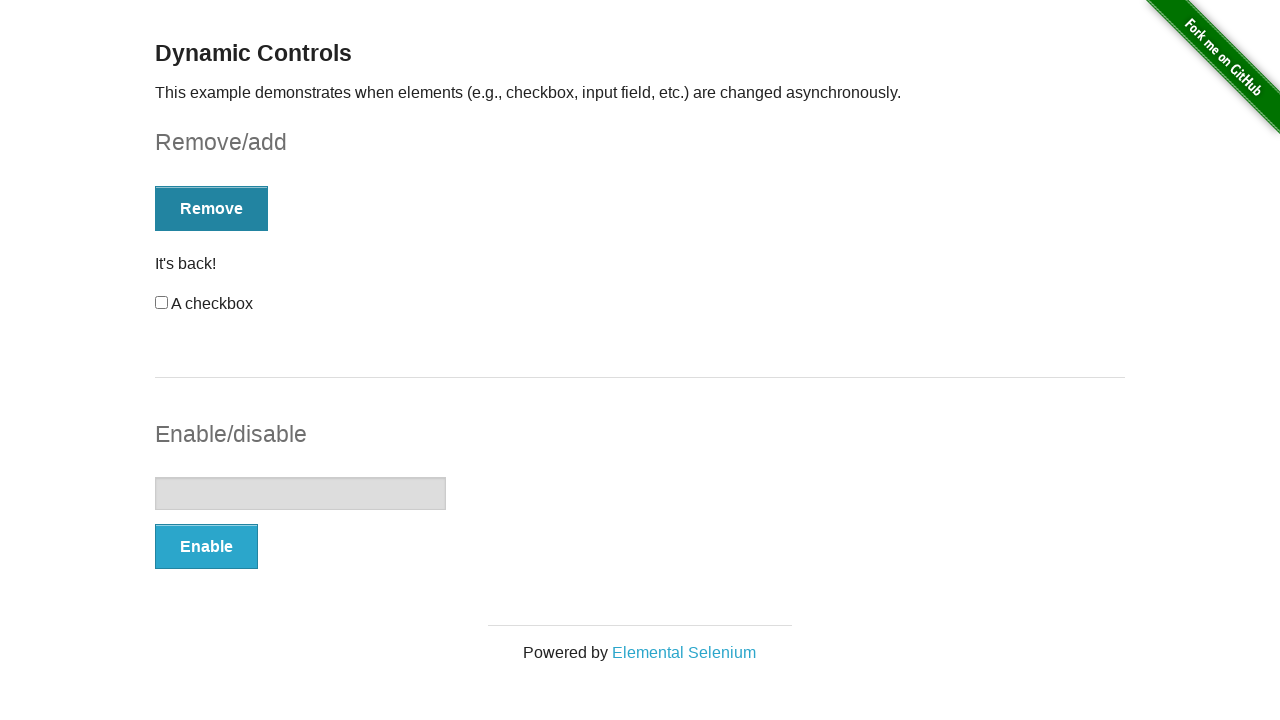